Navigates to CodeFish website and validates that text elements in gradient blocks are displayed

Starting URL: https://codefish.io/

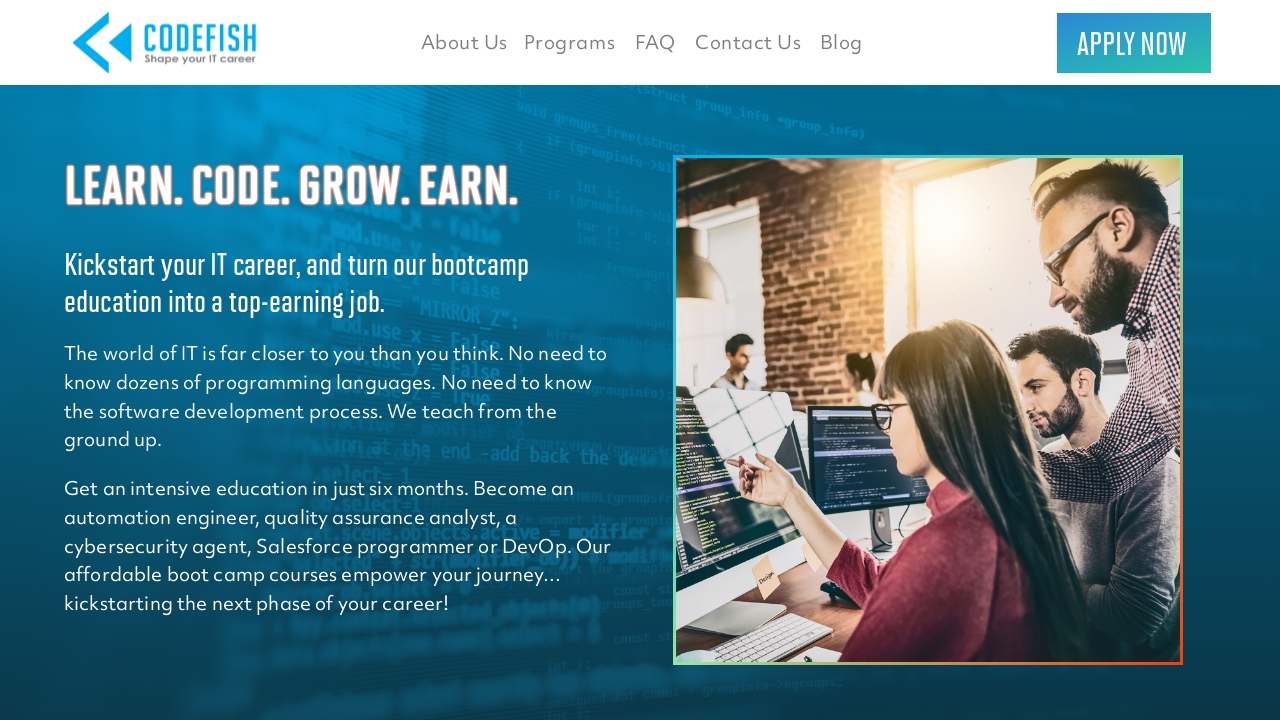

Navigated to CodeFish website
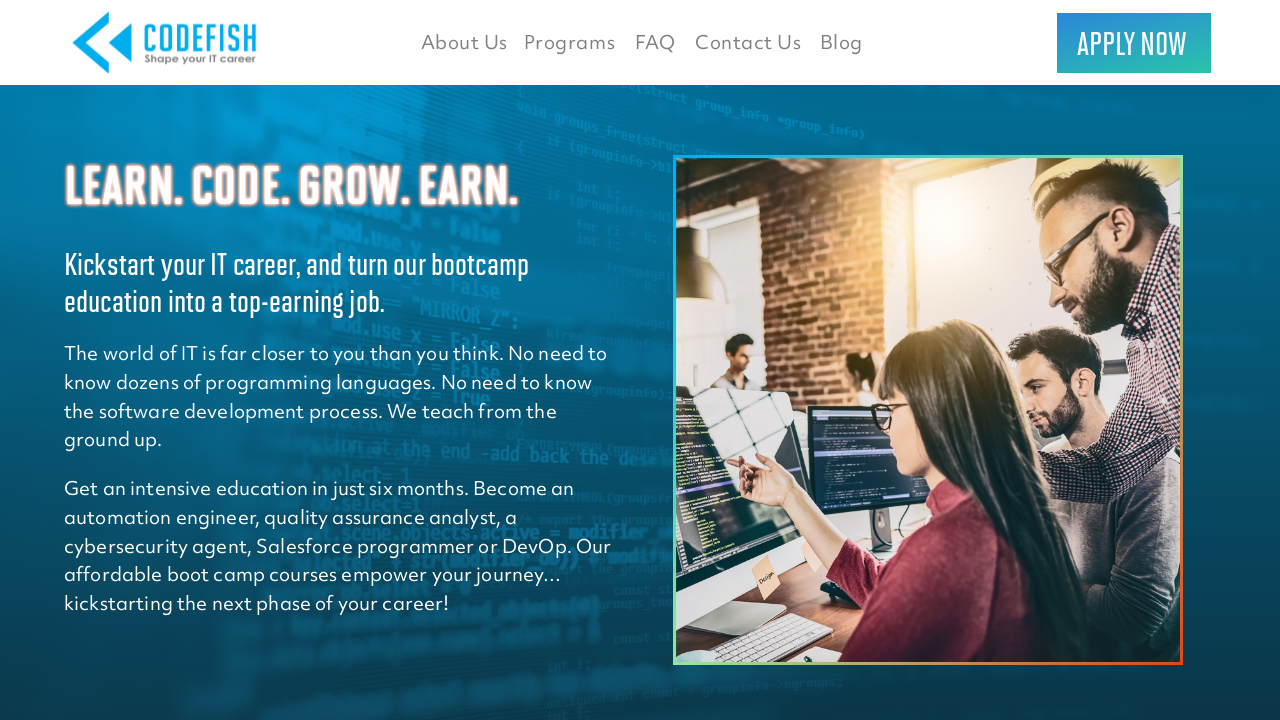

Found all text elements in gradient blocks
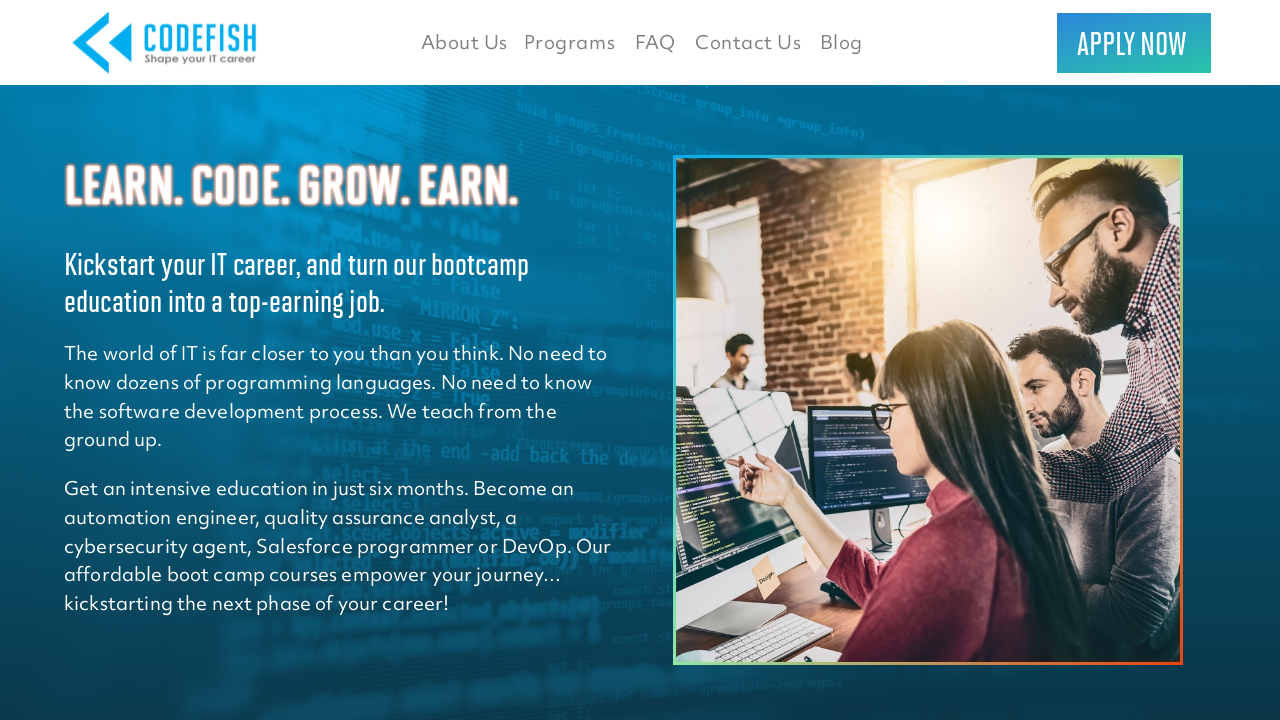

Validated text element is visible: '2000+'
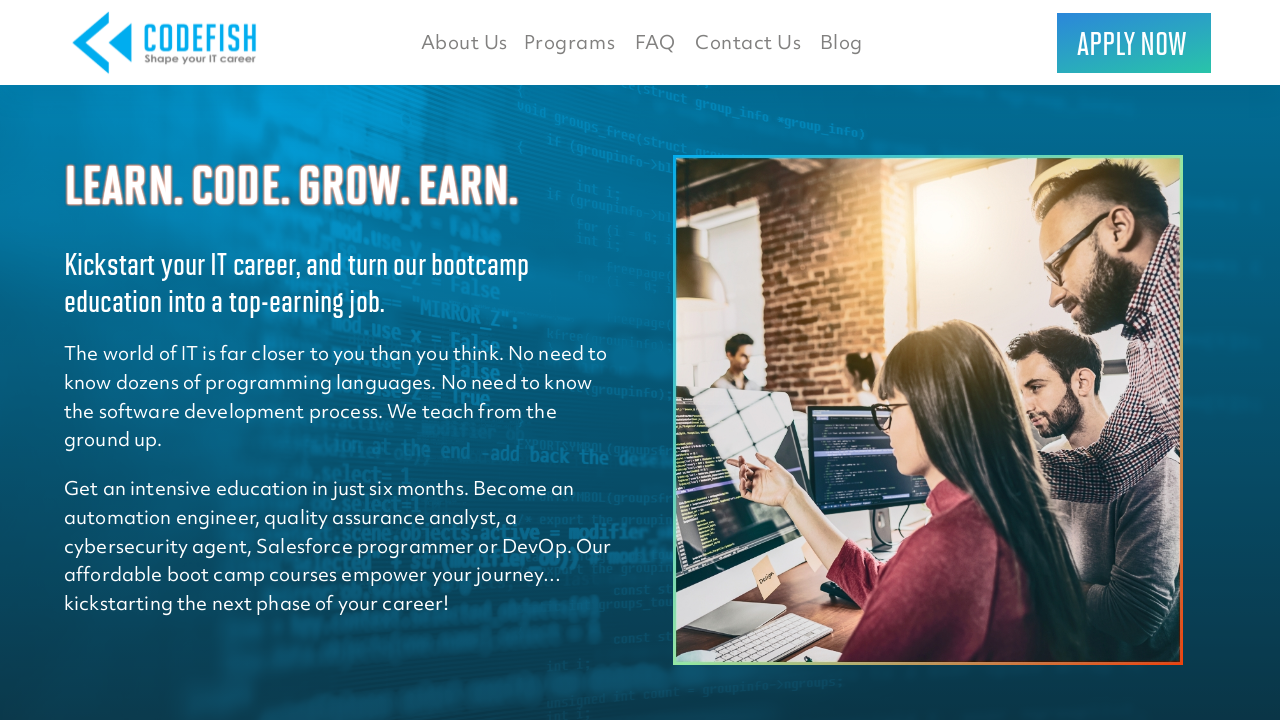

Validated text element is visible: 'graduates'
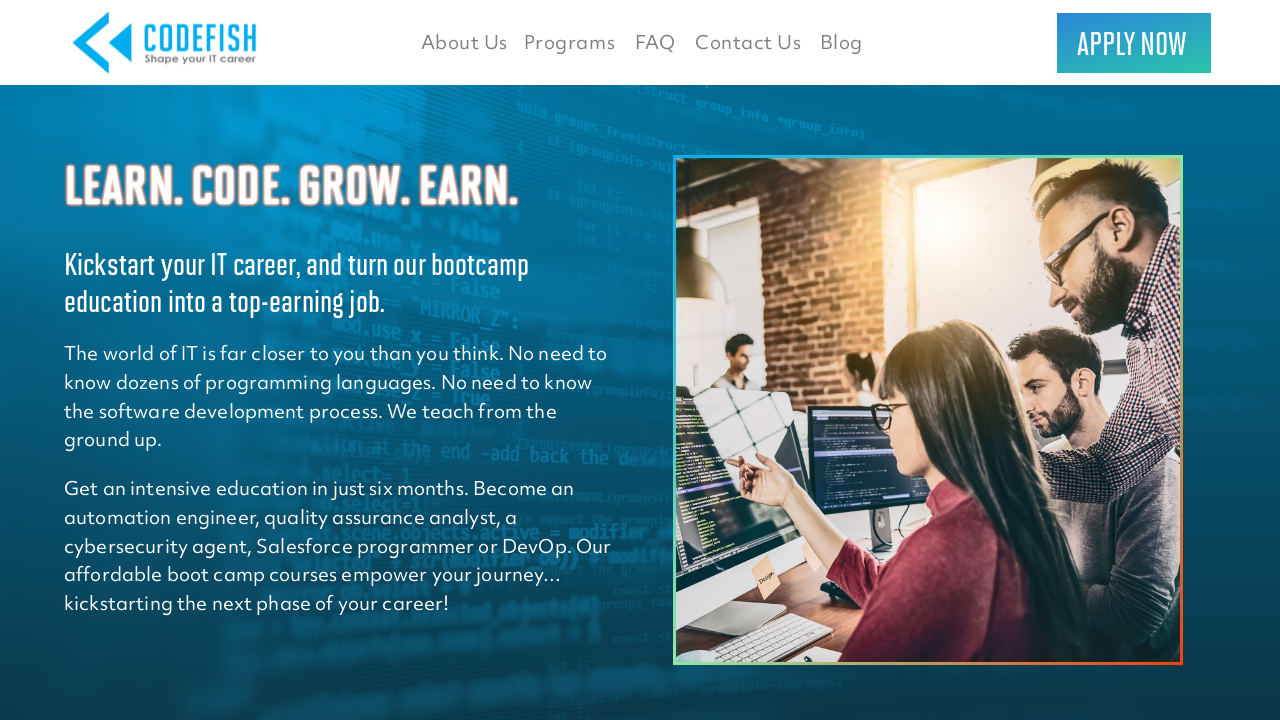

Validated text element is visible: '91%'
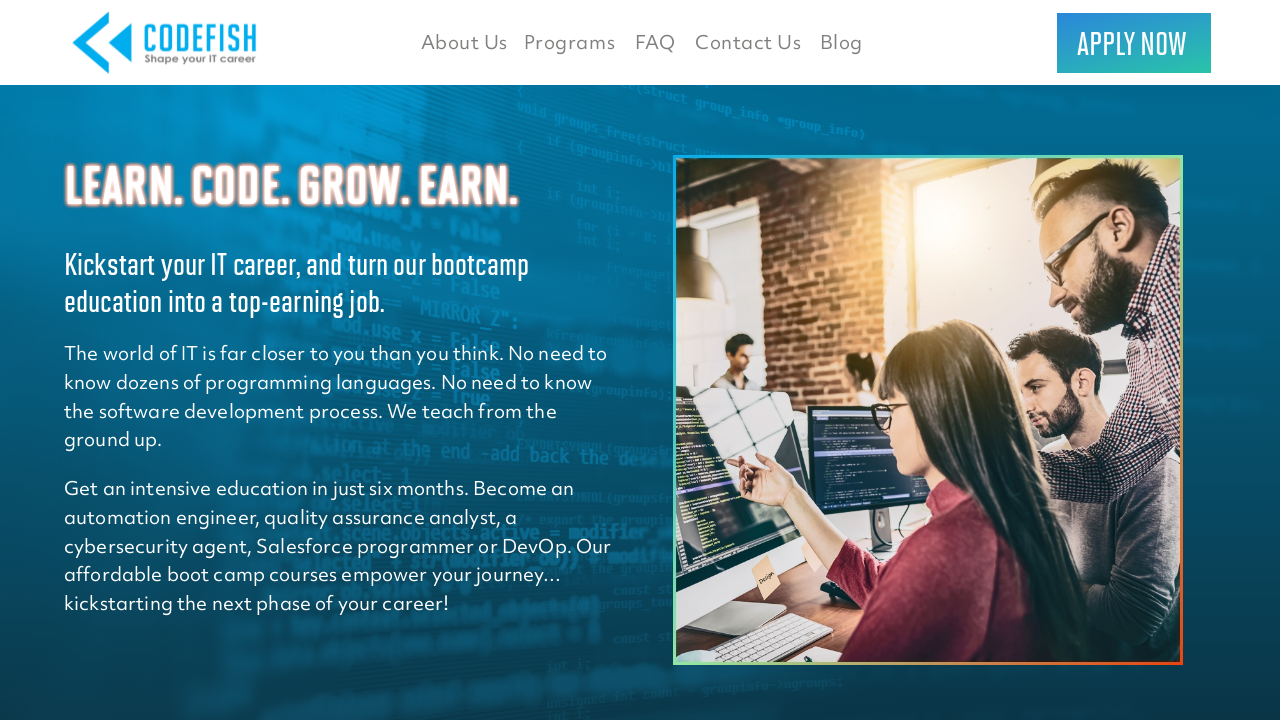

Validated text element is visible: 'job placement'
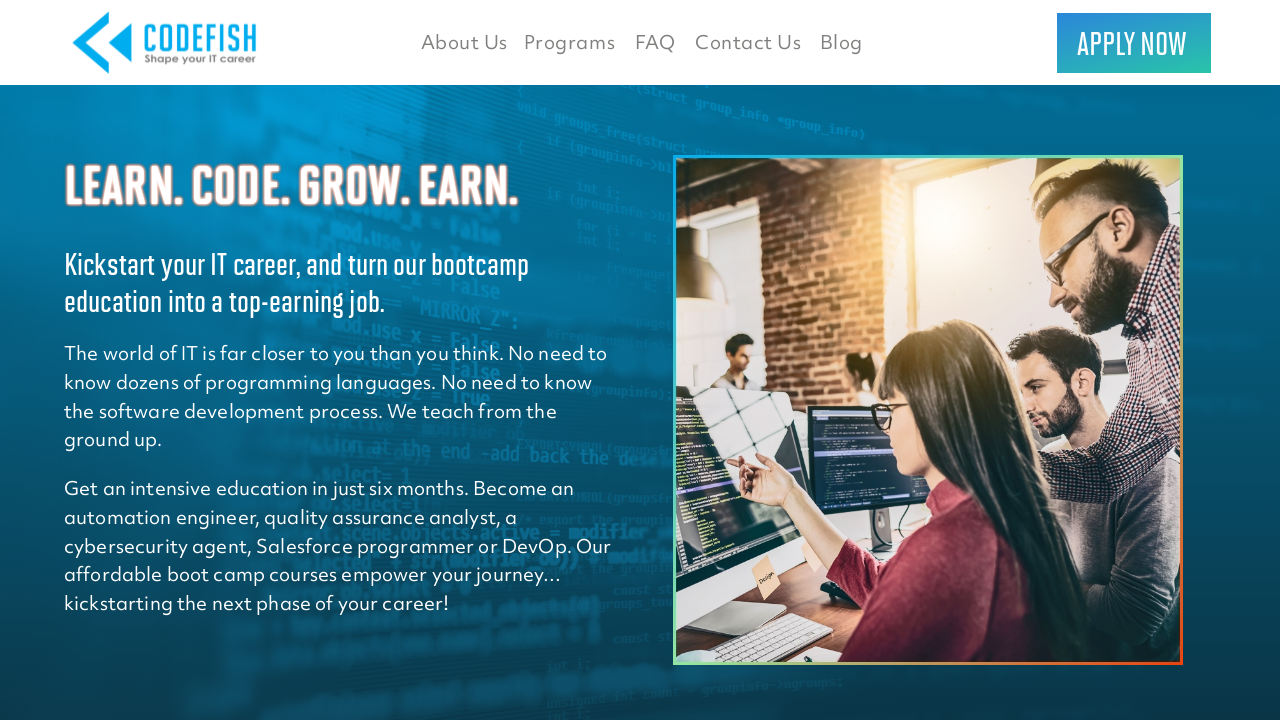

Validated text element is visible: '24 Weeks'
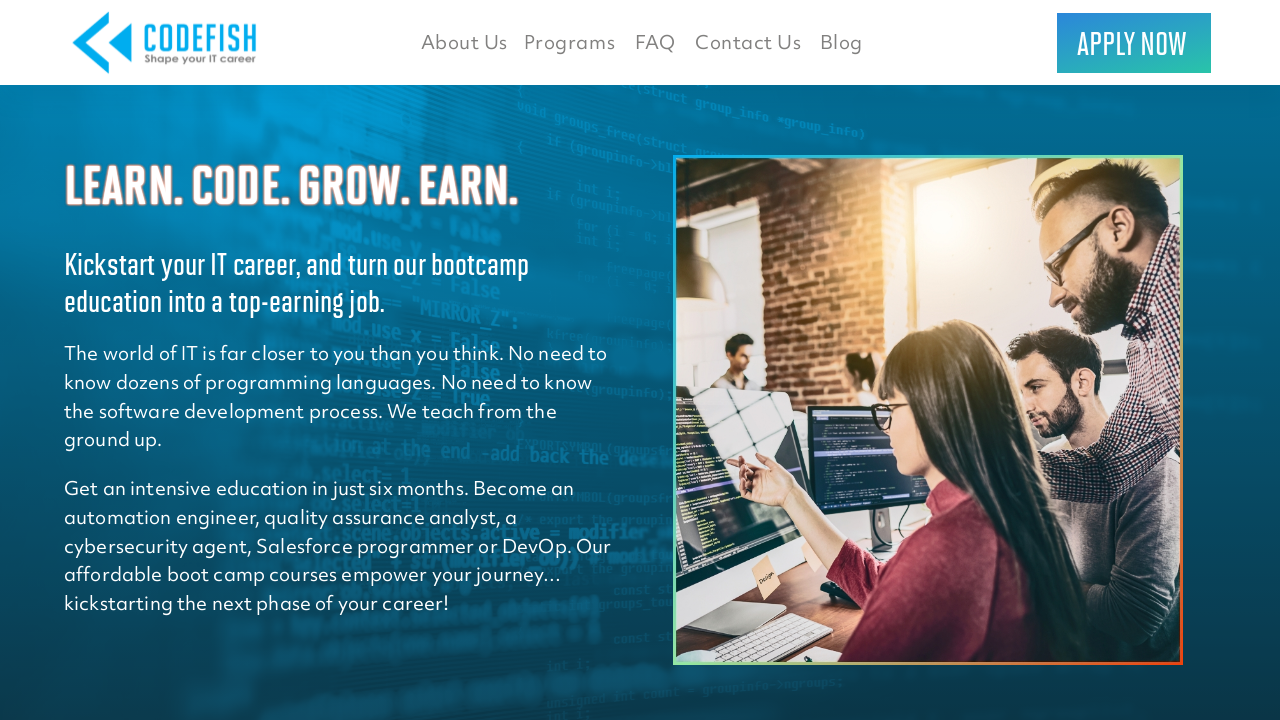

Validated text element is visible: 'course length'
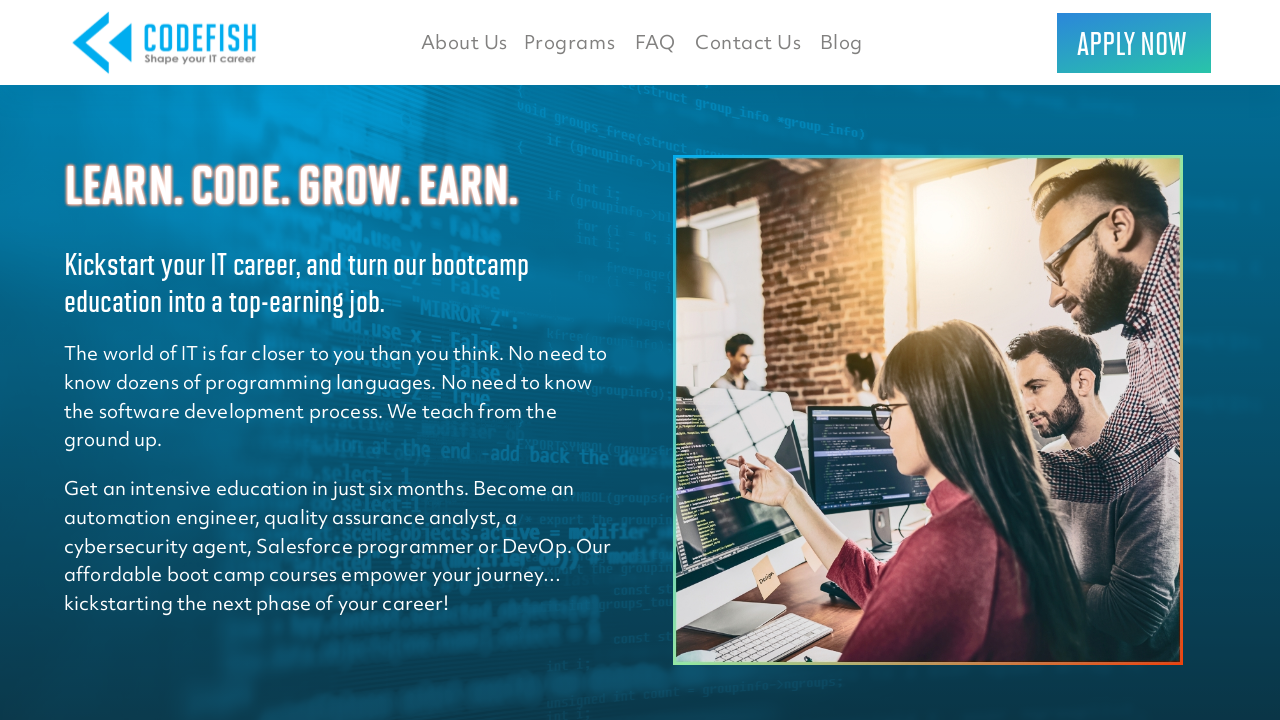

Validated text element is visible: '25+'
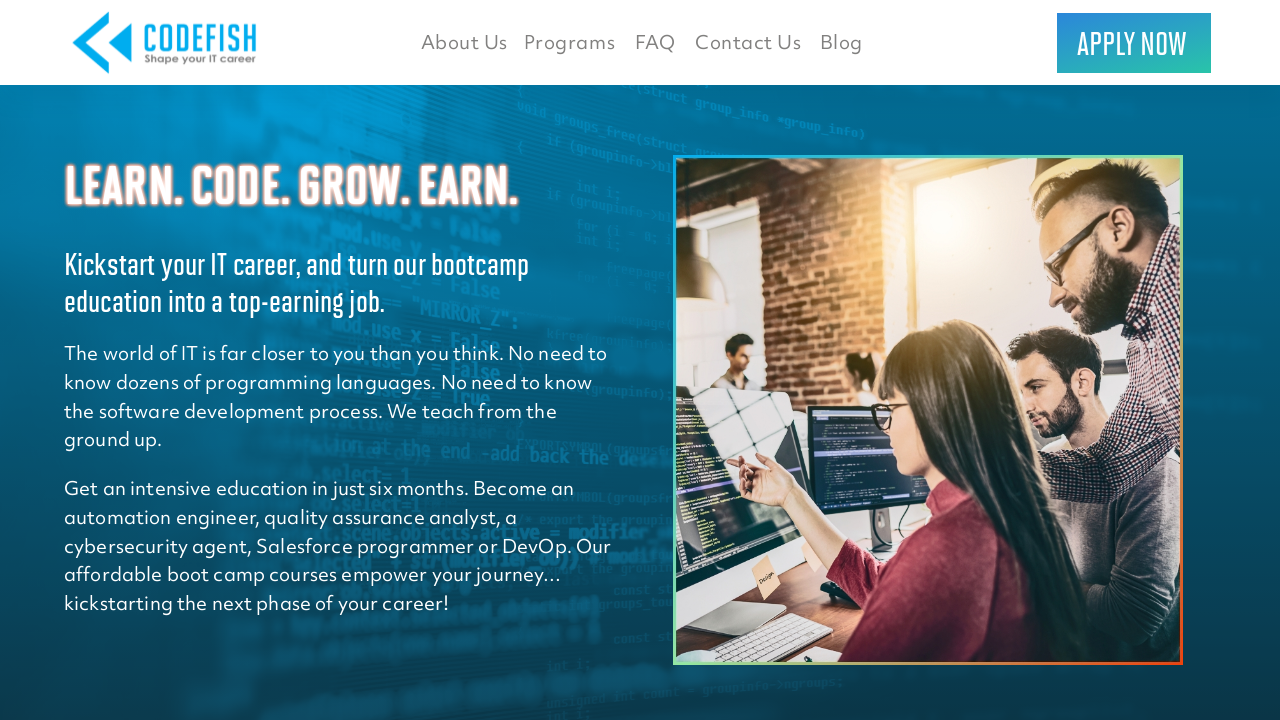

Validated text element is visible: 'countries of origin'
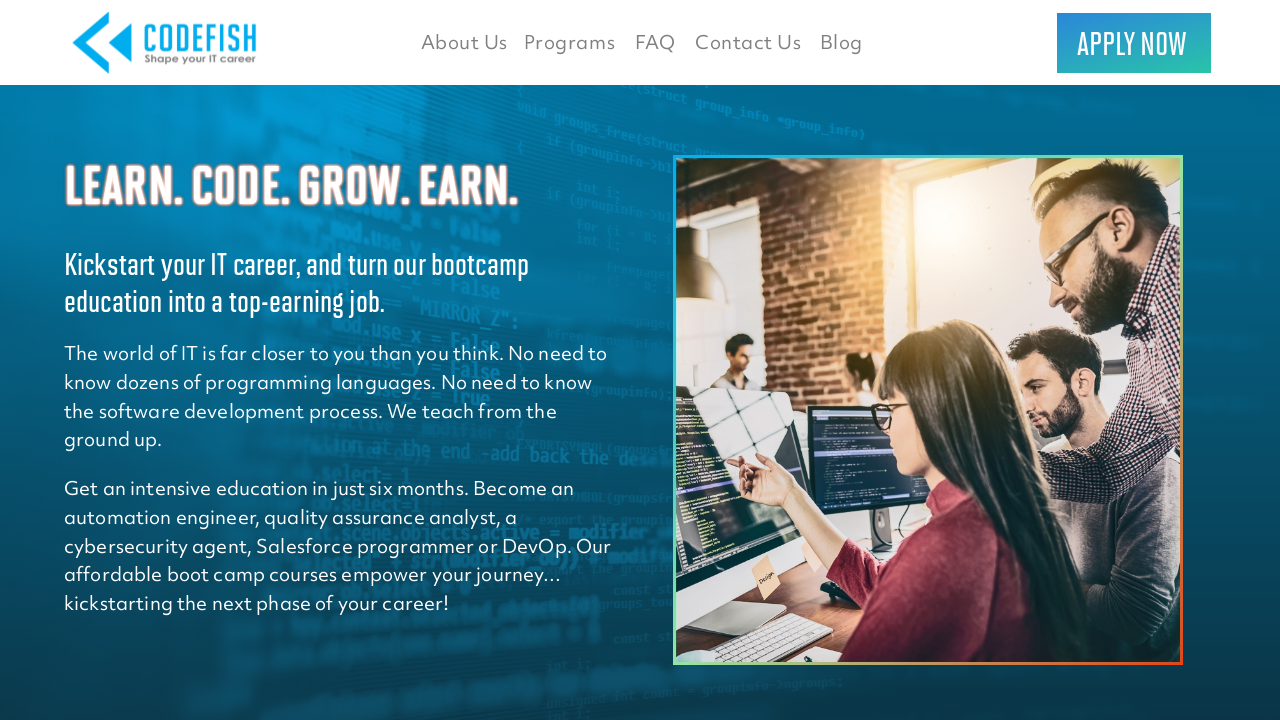

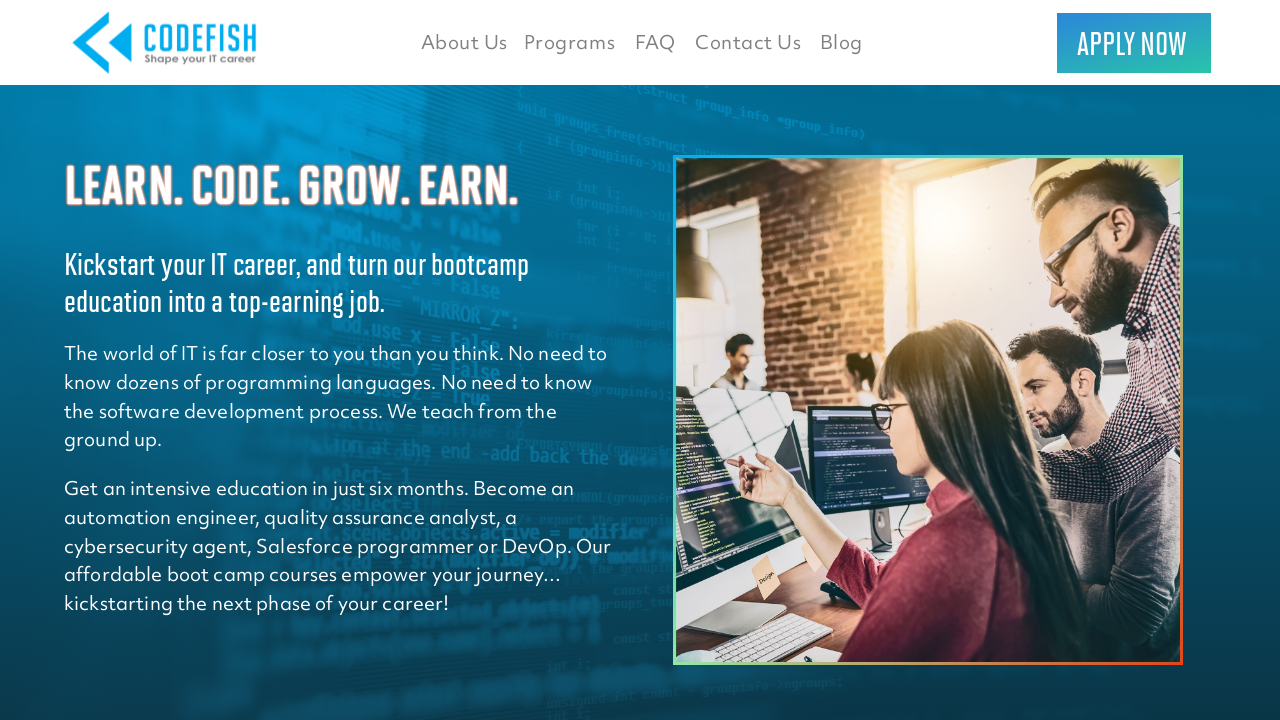